Navigates to YouTube and waits for the search box to be clickable, verifying the page has loaded properly

Starting URL: https://www.youtube.com

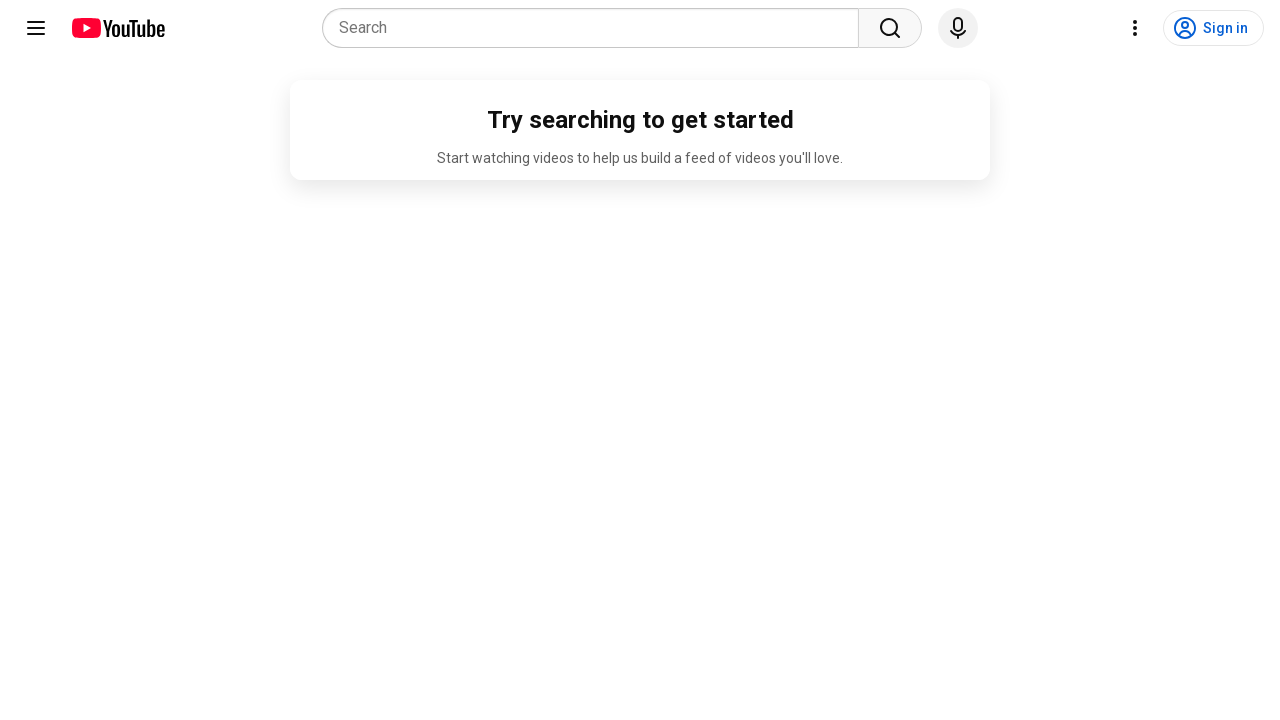

Navigated to YouTube homepage
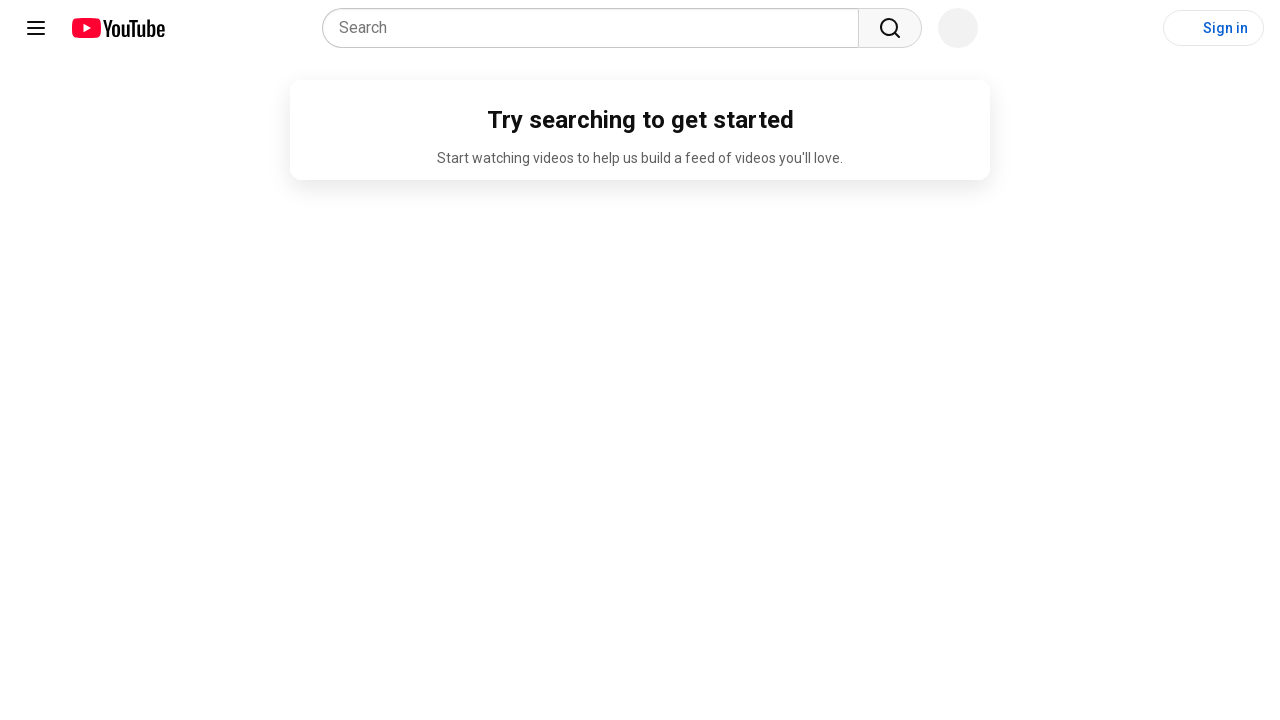

Search box became visible, page has loaded properly
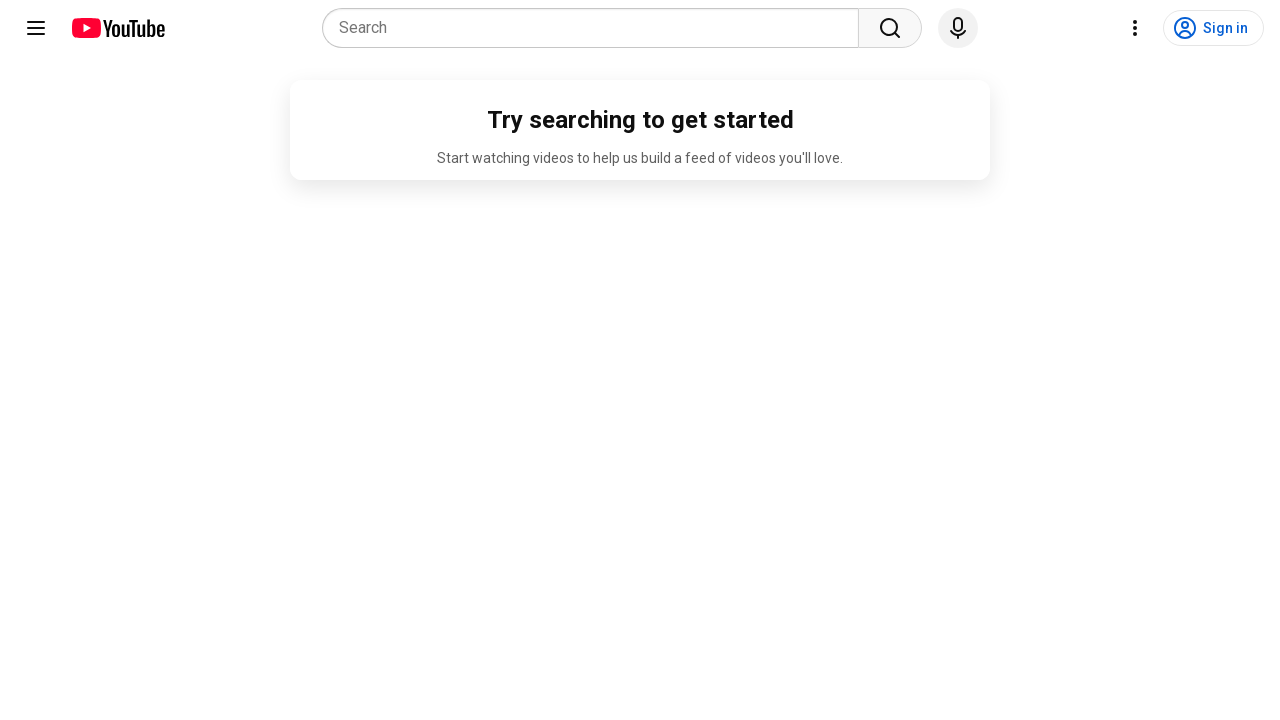

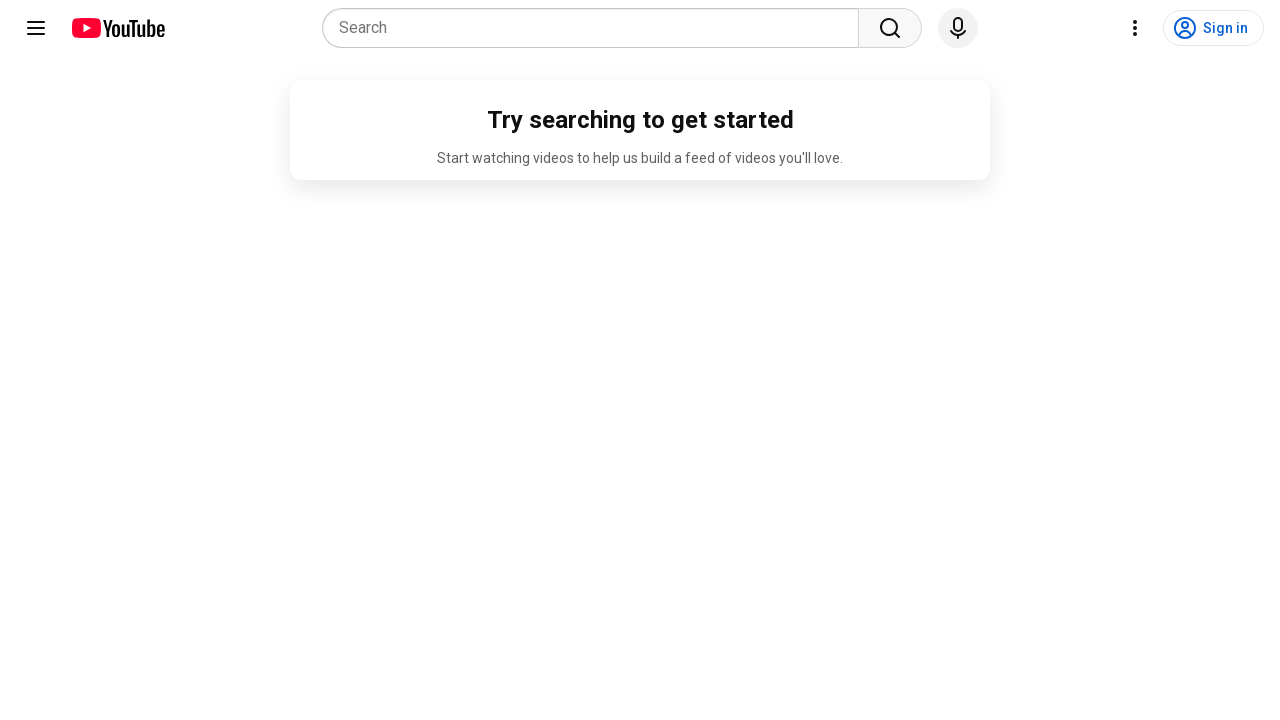